Tests a simple form submission by filling in first name, last name, email, contact number, and message fields, then clicking submit

Starting URL: https://v1.training-support.net/selenium/simple-form

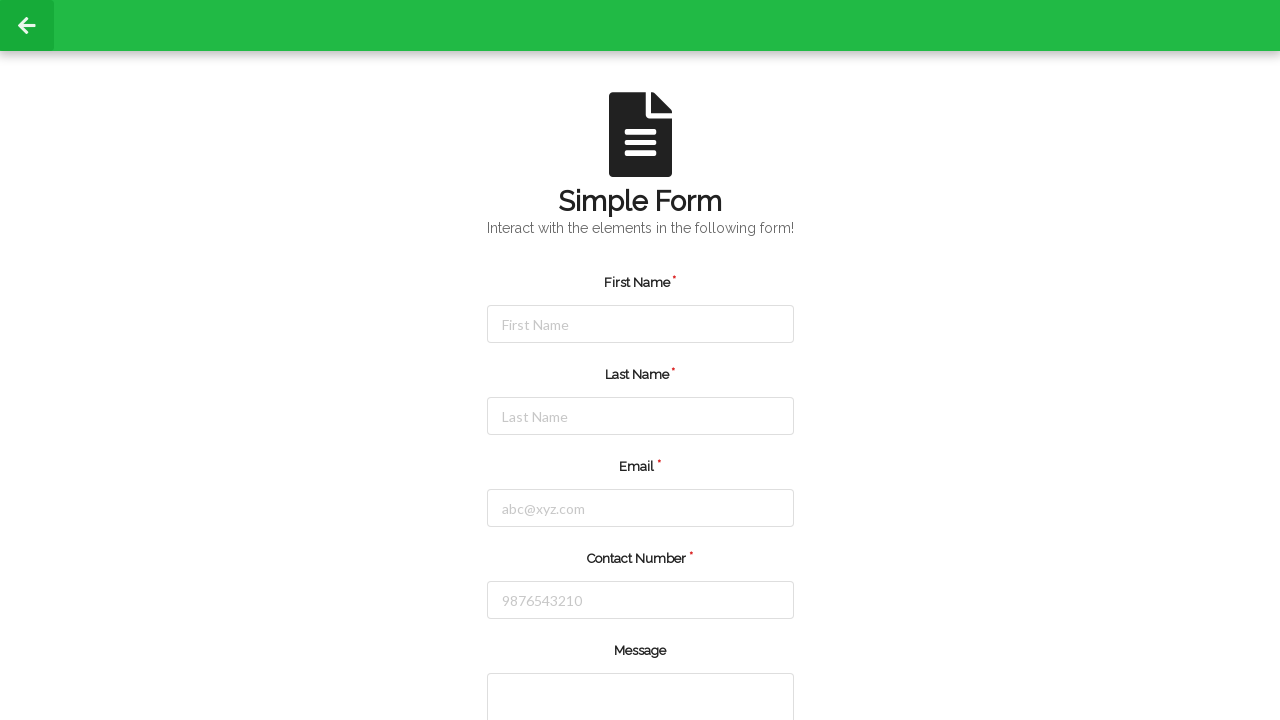

Filled first name field with 'John' on #firstName
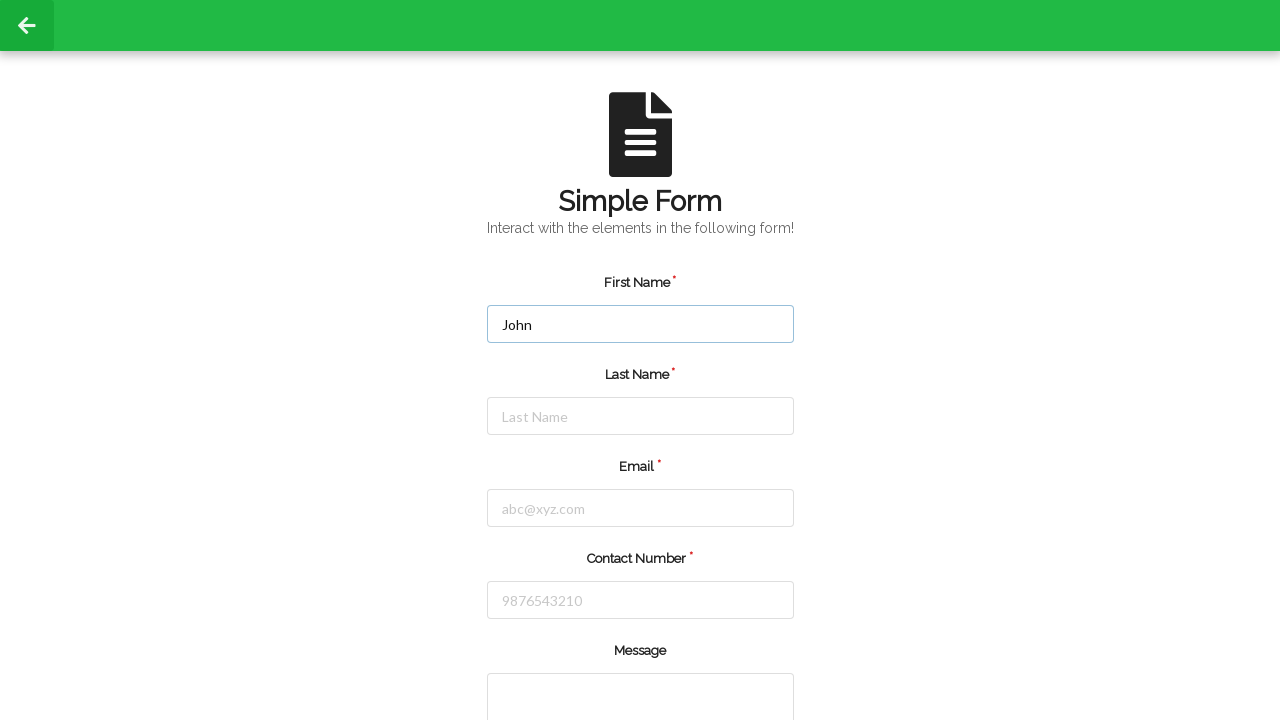

Filled last name field with 'Smith' on #lastName
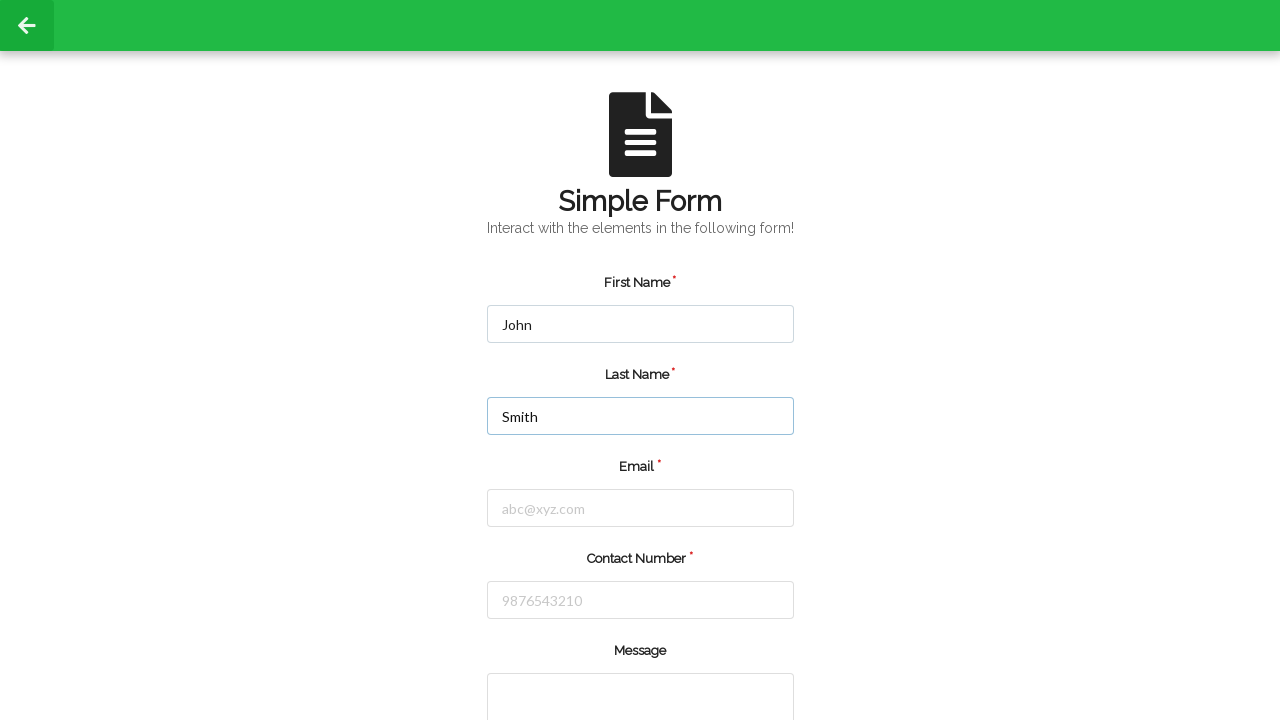

Filled email field with 'john.smith@example.com' on #email
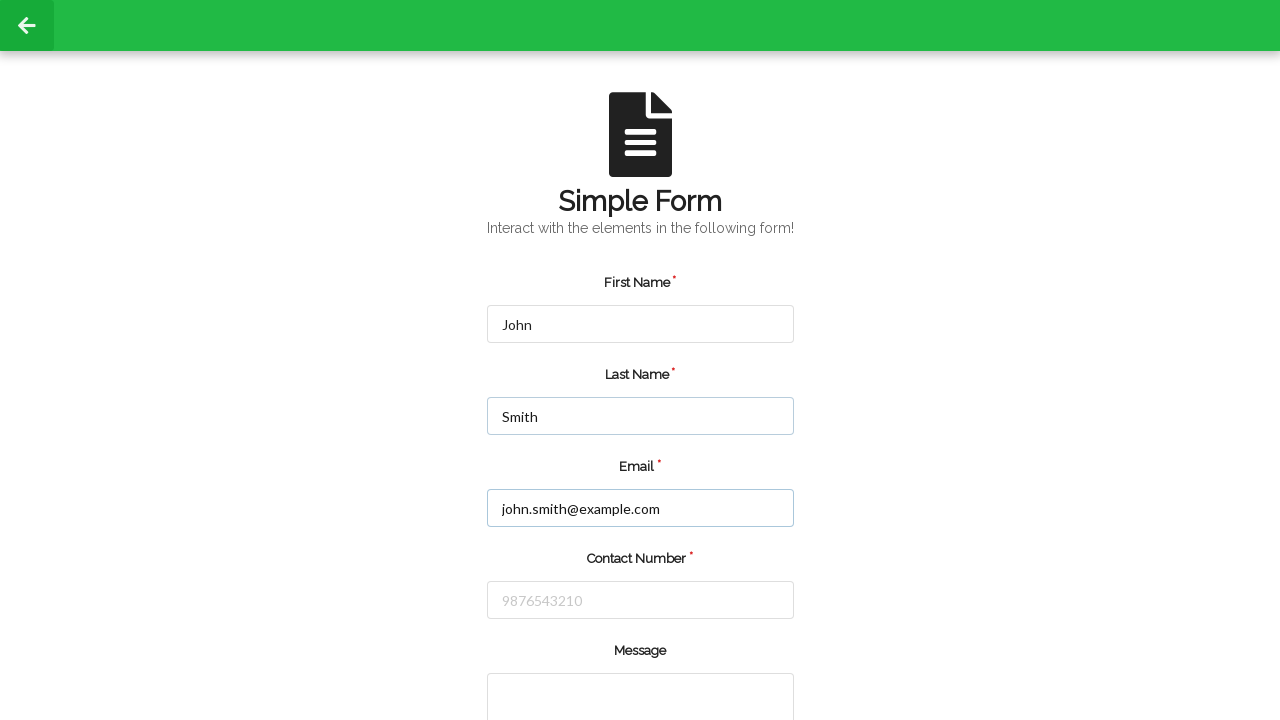

Filled contact number field with '5551234567' on #number
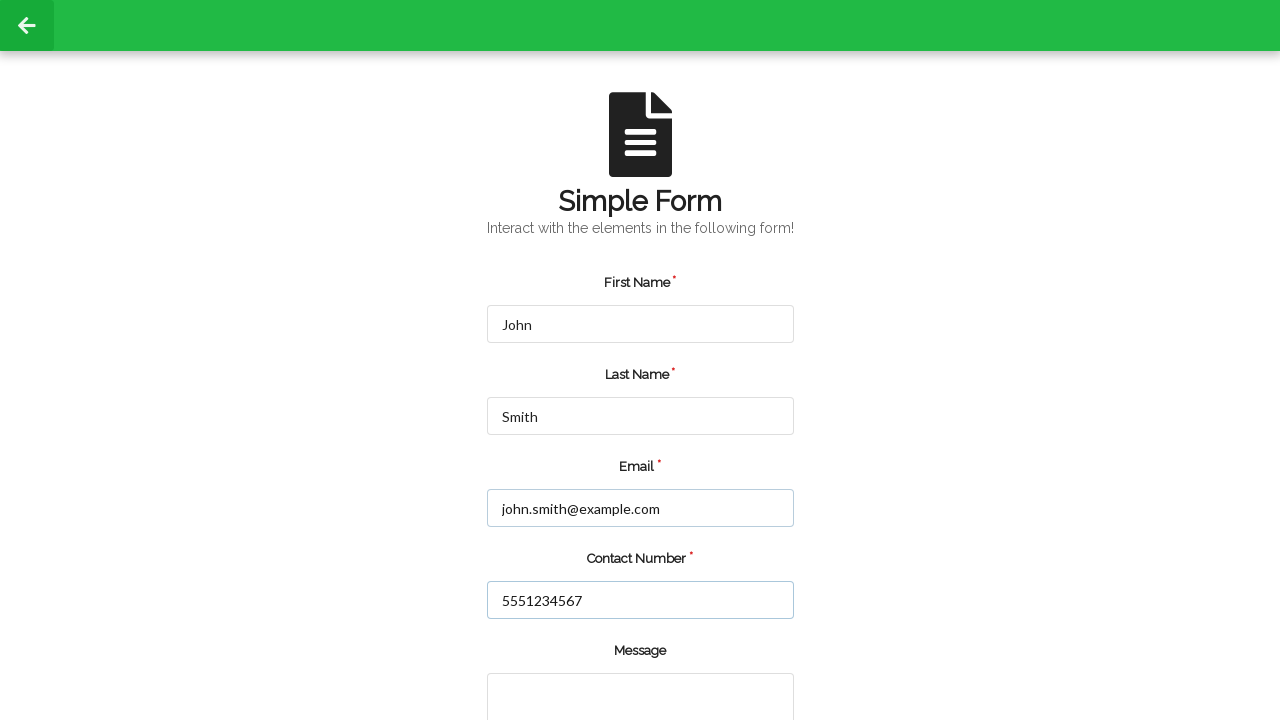

Filled message field with 'This is a test message for the form submission' on textarea
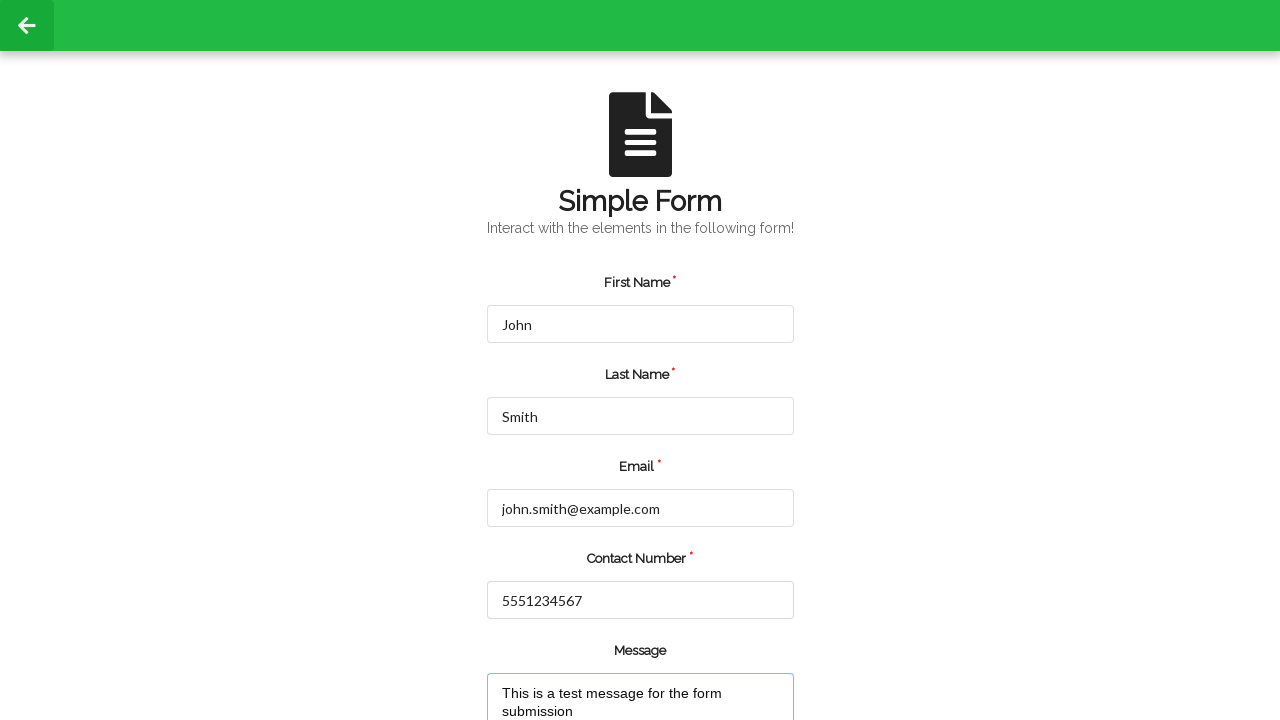

Clicked submit button to submit the form at (558, 660) on [onclick="simpleFormSubmit()"]
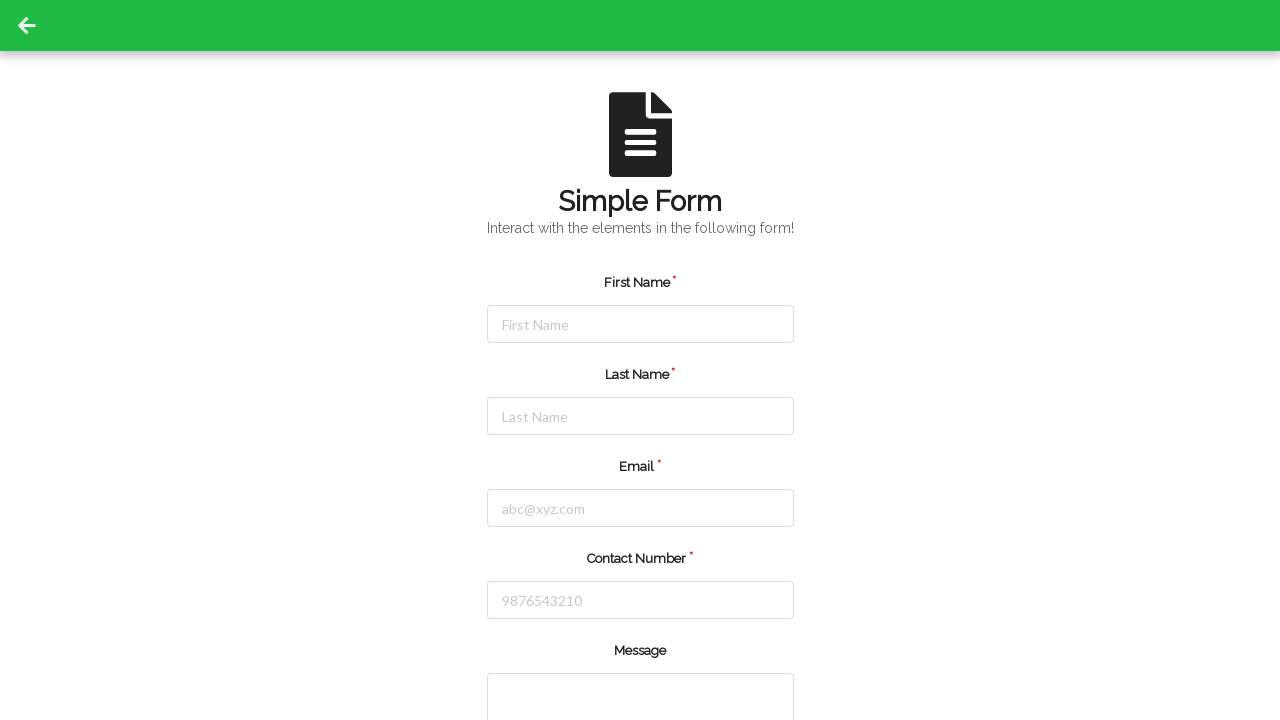

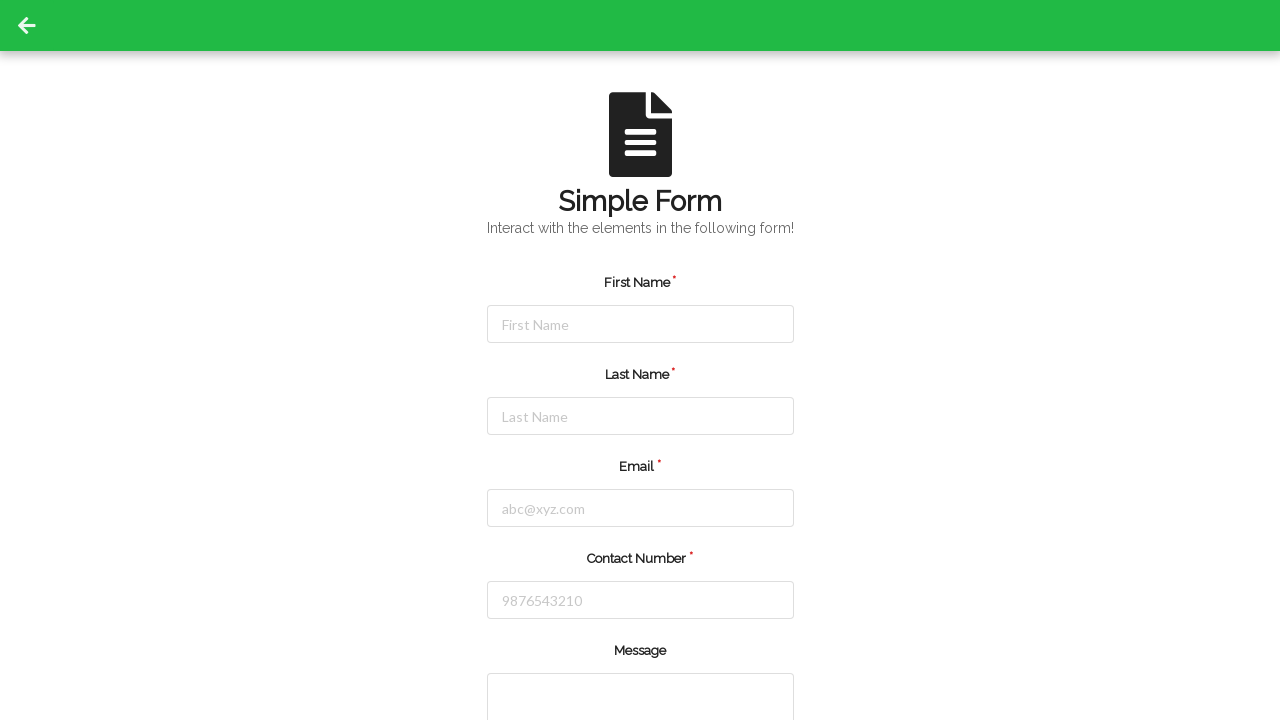